Navigates to DemoQA website, scrolls down to the Elements section, and clicks on the Elements button to access the Elements menu

Starting URL: https://demoqa.com/

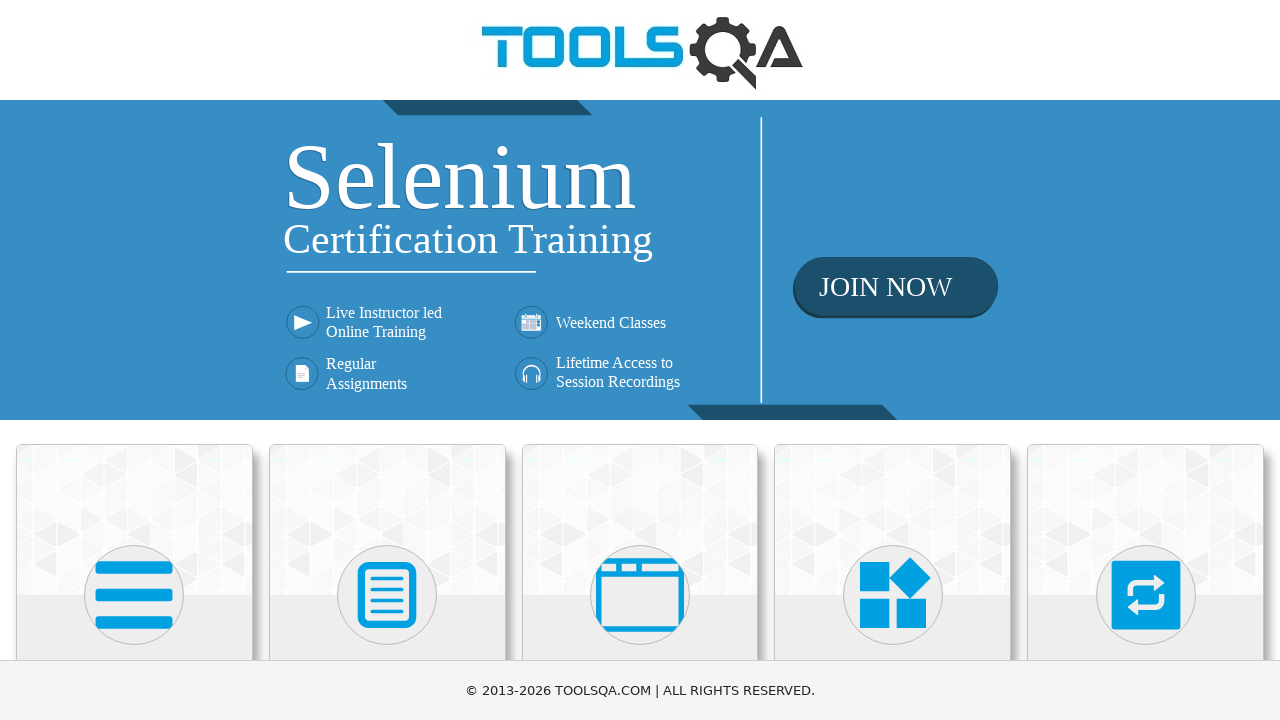

Scrolled down to make Elements button visible
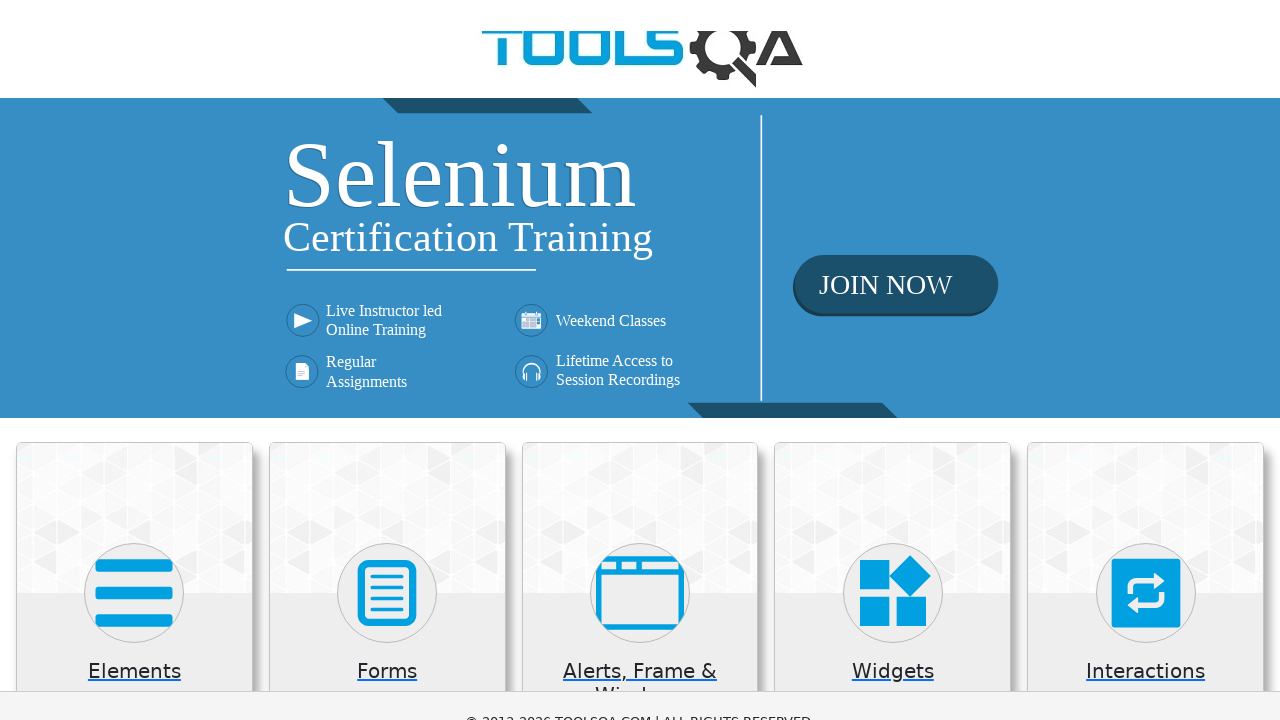

Clicked on Elements button to access Elements menu at (134, 523) on xpath=//h5[text()='Elements']
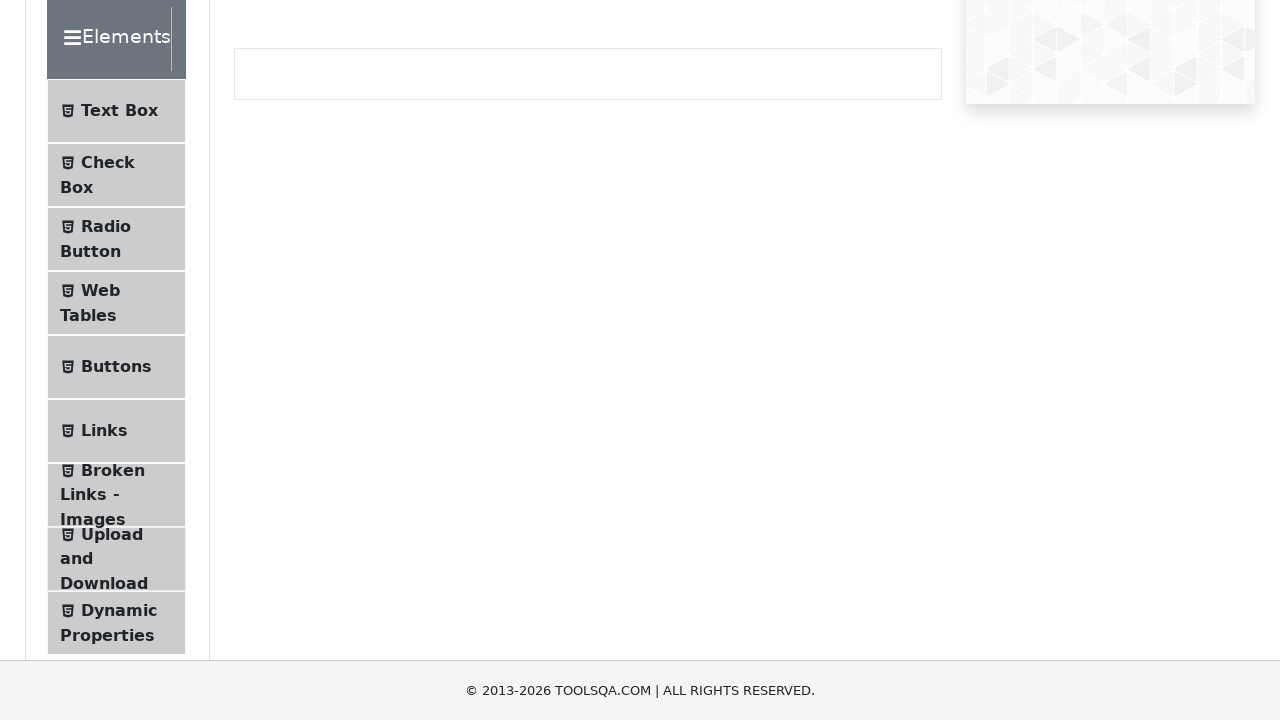

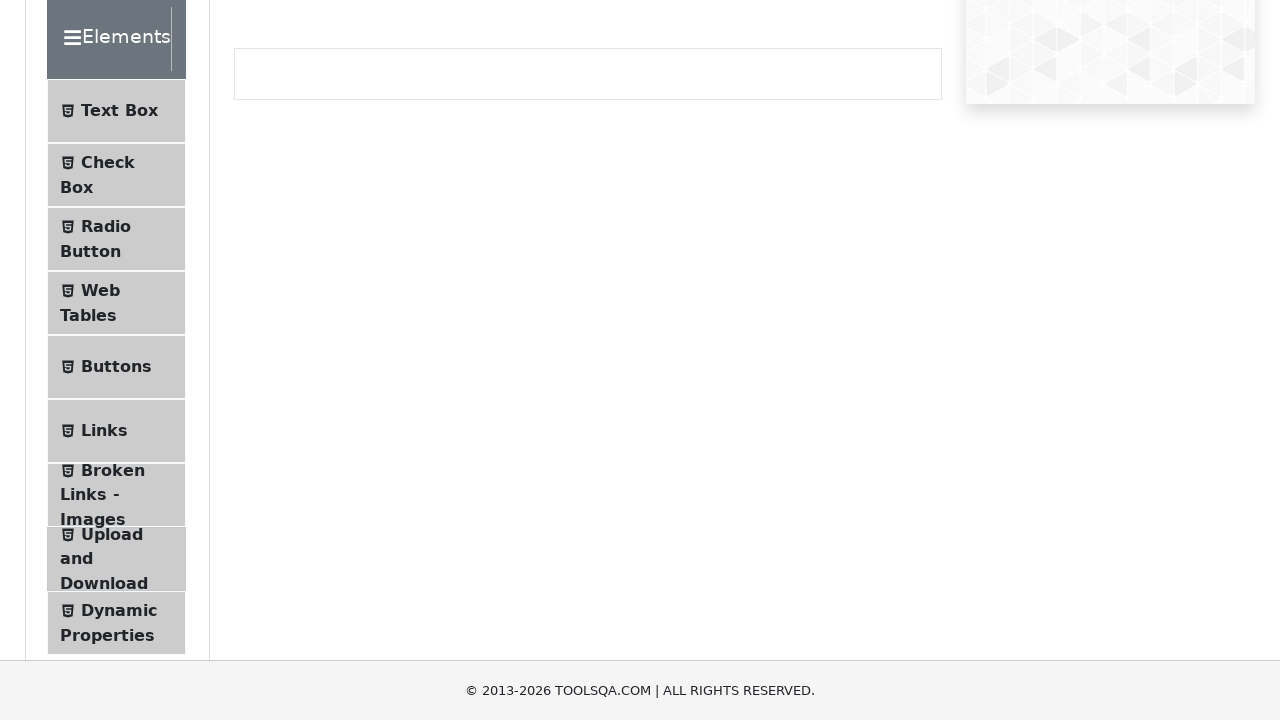